Tests the ibuildings website by navigating to the contact page and verifying the contact form is displayed

Starting URL: http://www.ibuildings.nl/

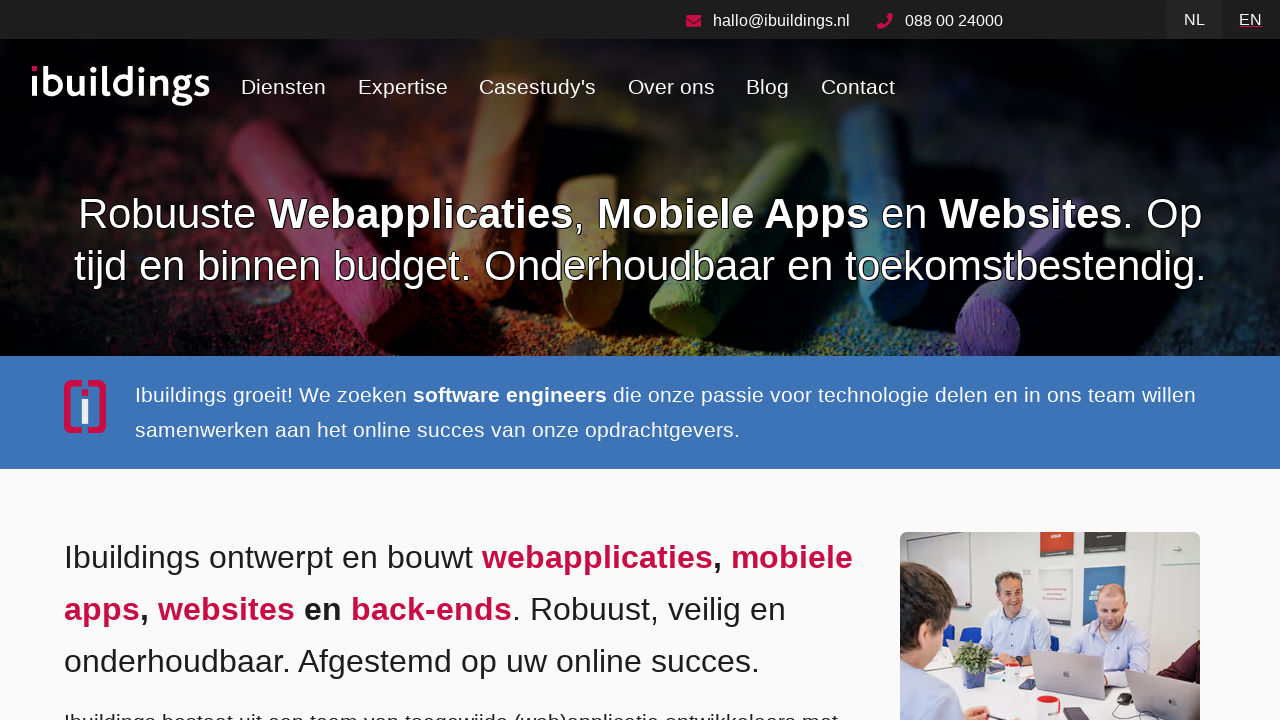

Clicked on Contact link at (858, 87) on text=Contact
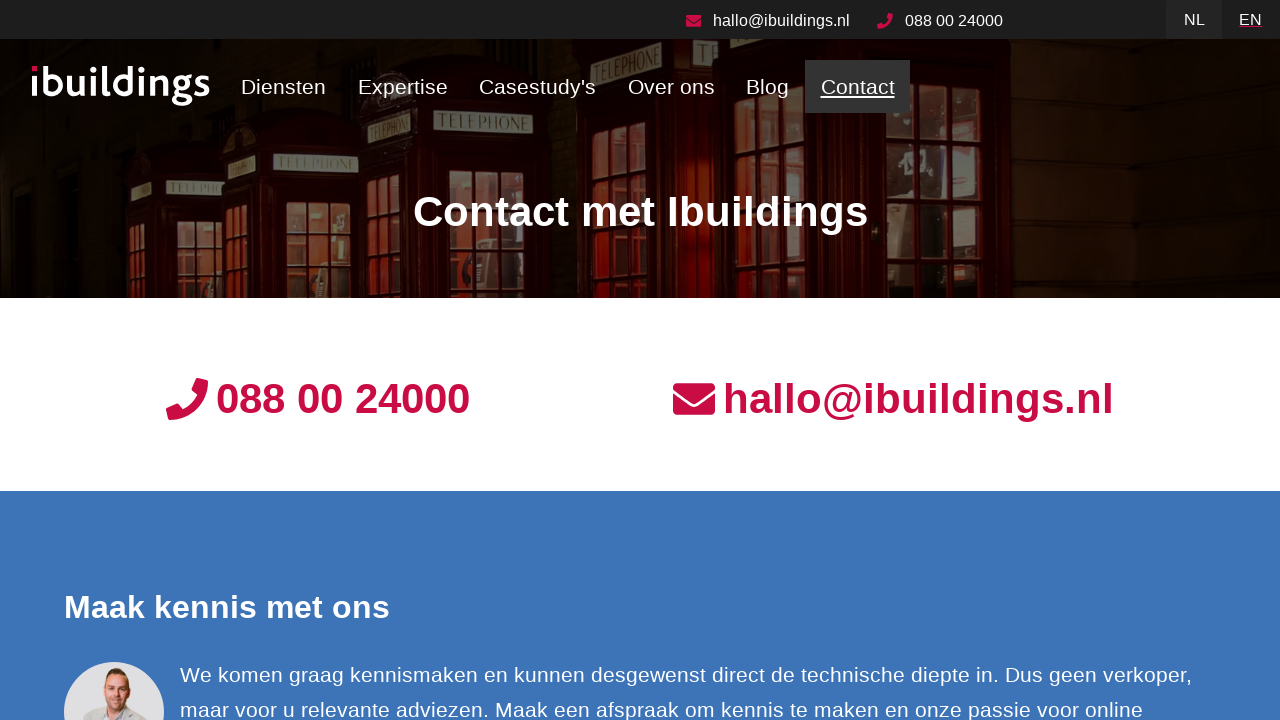

Contact form loaded and 'Contactformulier' text is visible
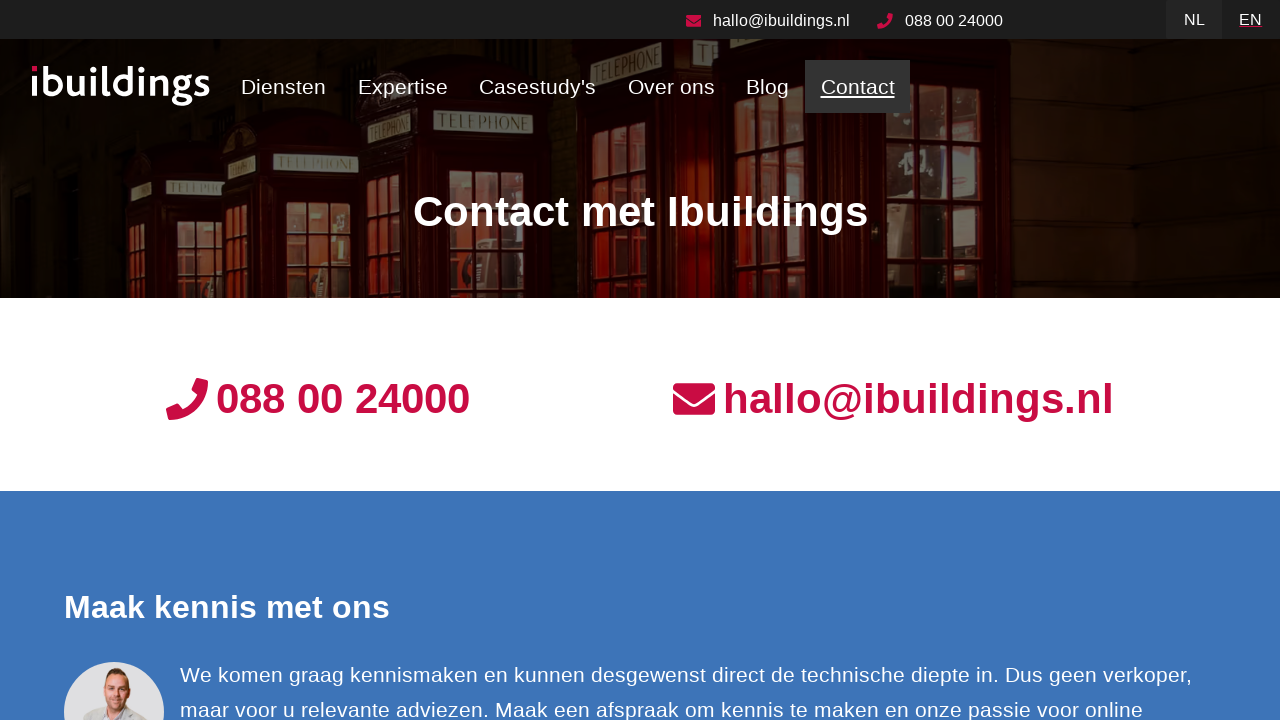

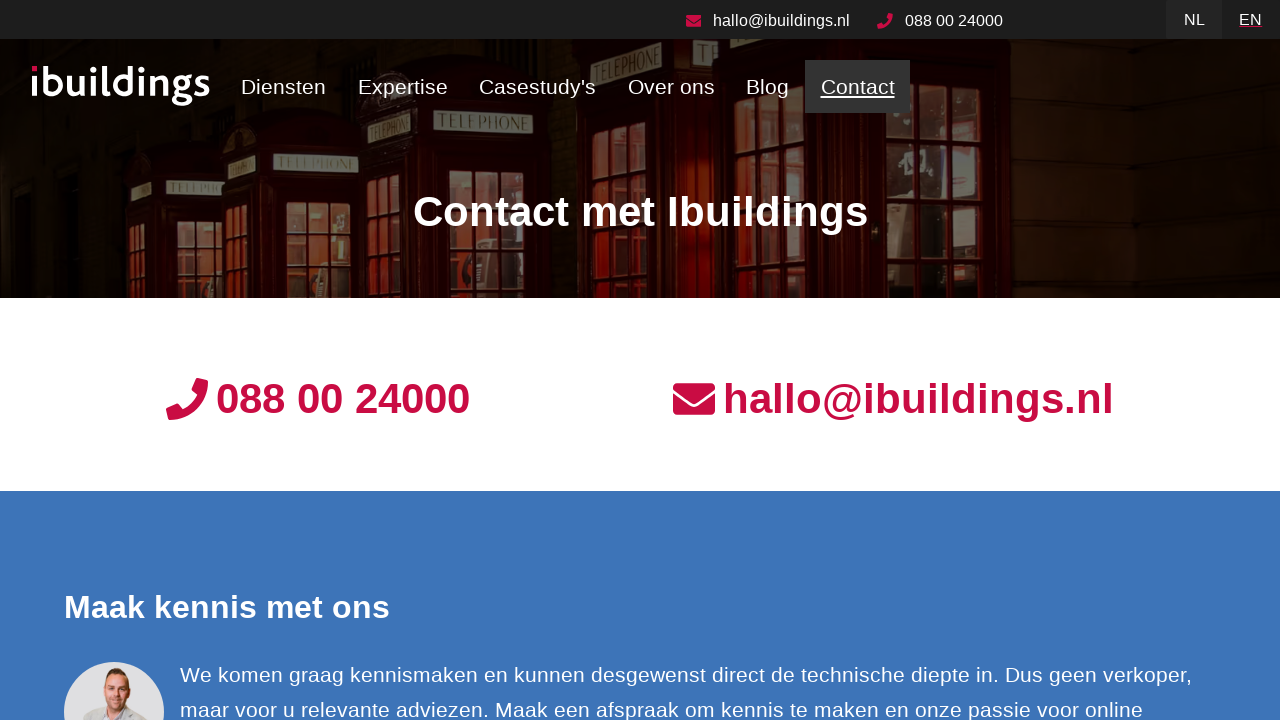